Tests JavaScript alert handling by clicking a button to trigger a confirmation dialog and accepting it

Starting URL: https://the-internet.herokuapp.com/javascript_alerts

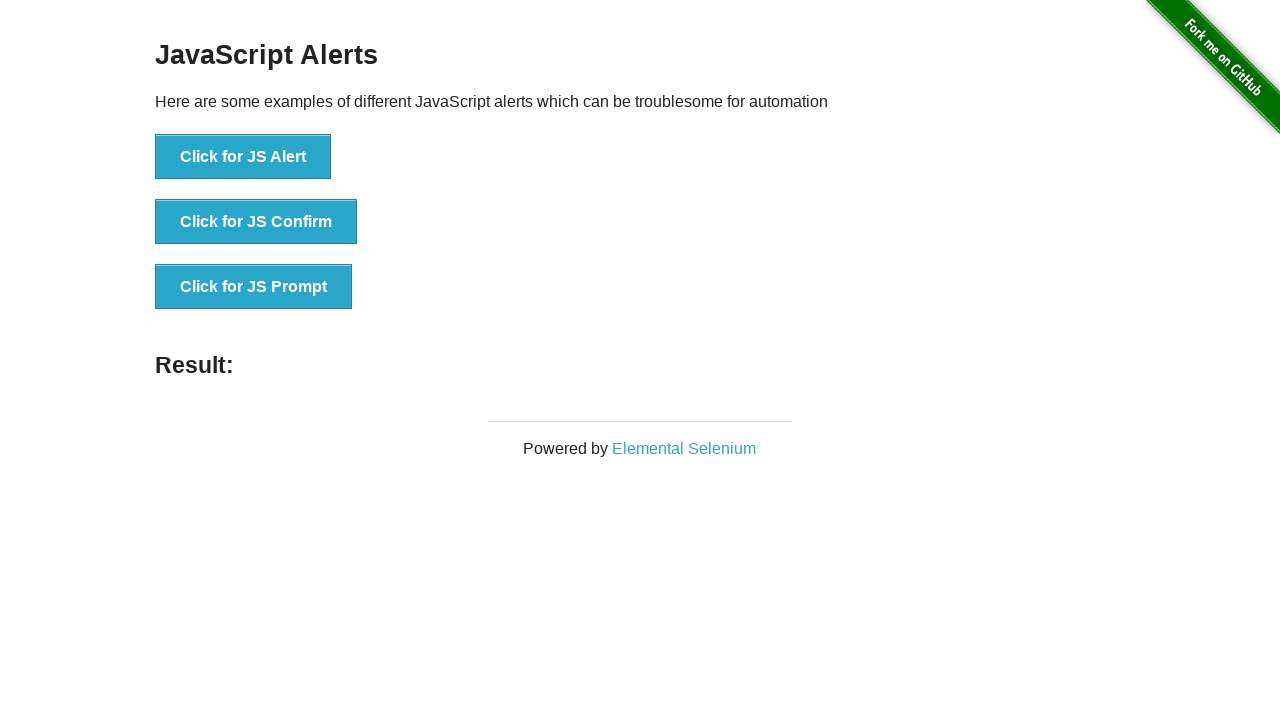

Clicked button to trigger JS Confirm dialog at (256, 222) on xpath=//button[text()='Click for JS Confirm']
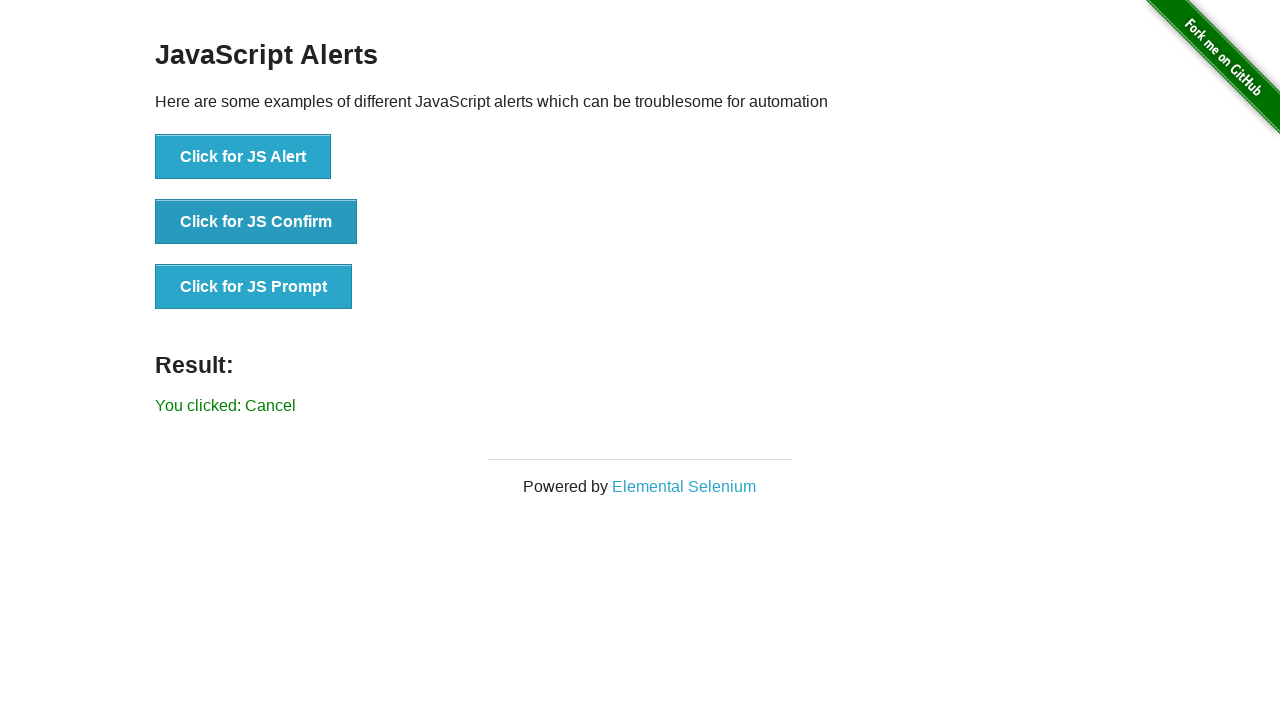

Set up dialog handler to accept confirmation
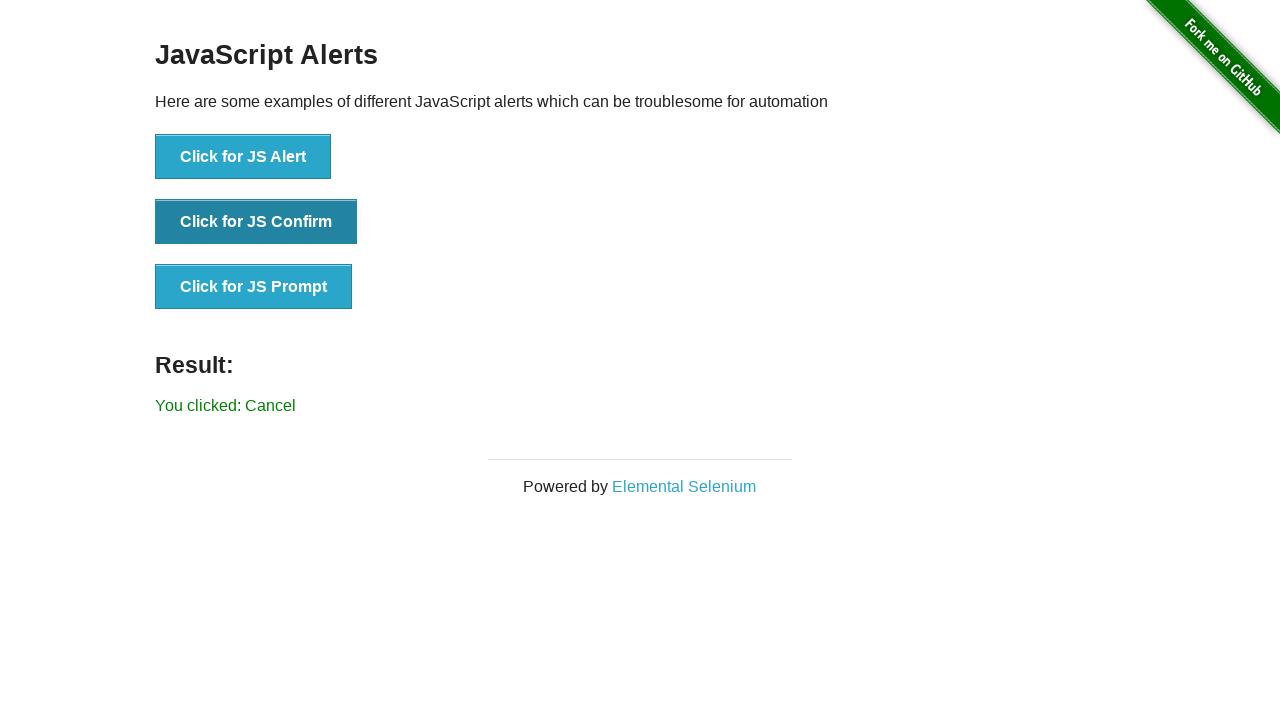

Clicked button to trigger JS Confirm dialog and accepted it at (256, 222) on xpath=//button[text()='Click for JS Confirm']
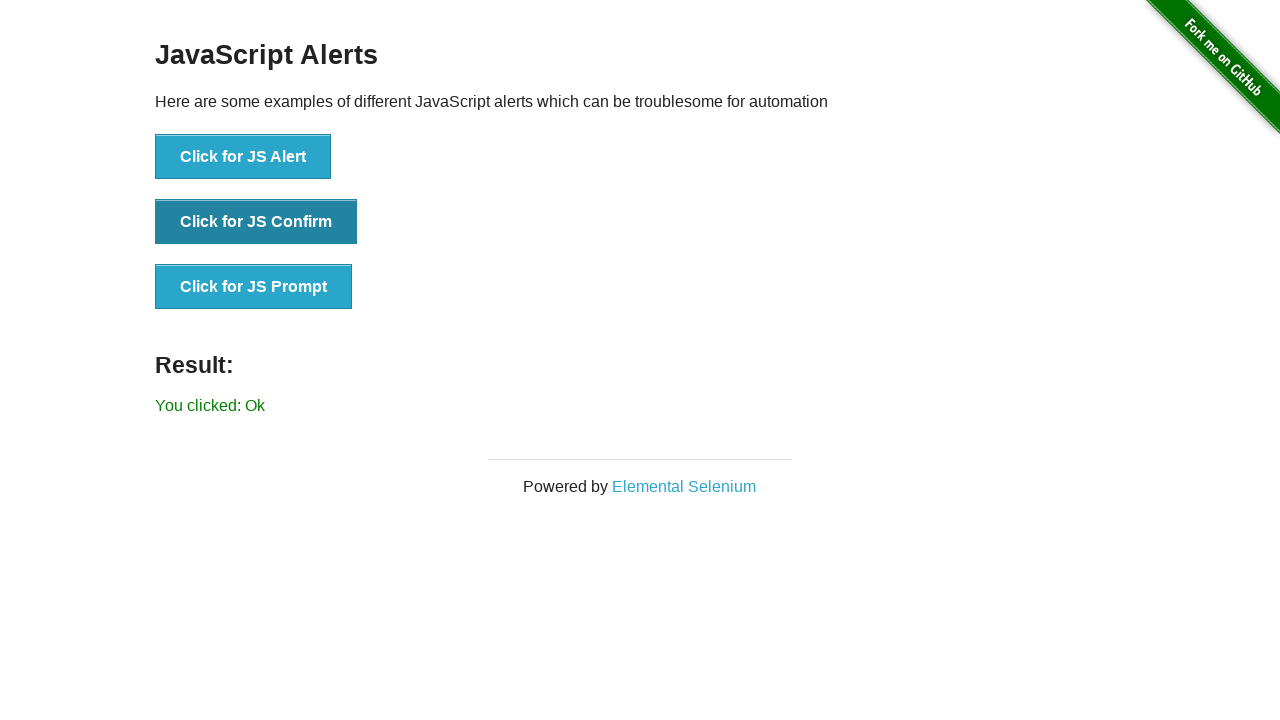

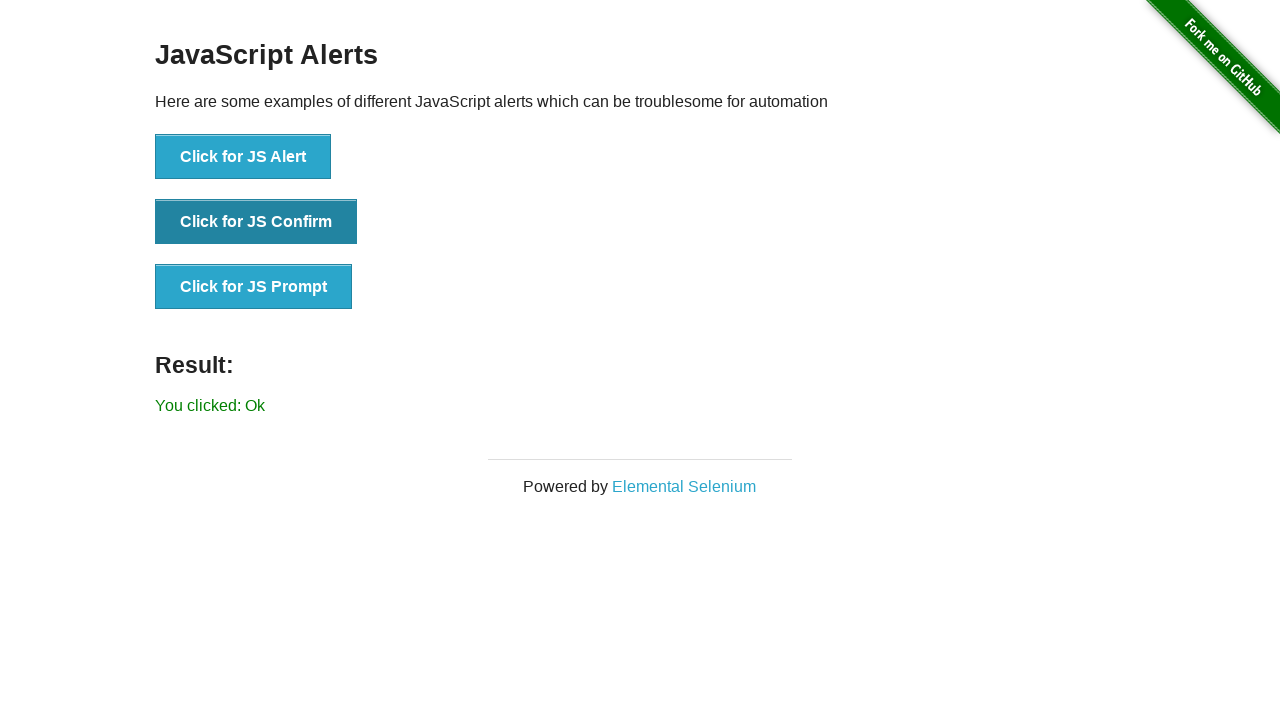